Tests JavaScript prompt alert handling by clicking a button that triggers a prompt, entering text into the prompt, and accepting it

Starting URL: http://the-internet.herokuapp.com/javascript_alerts

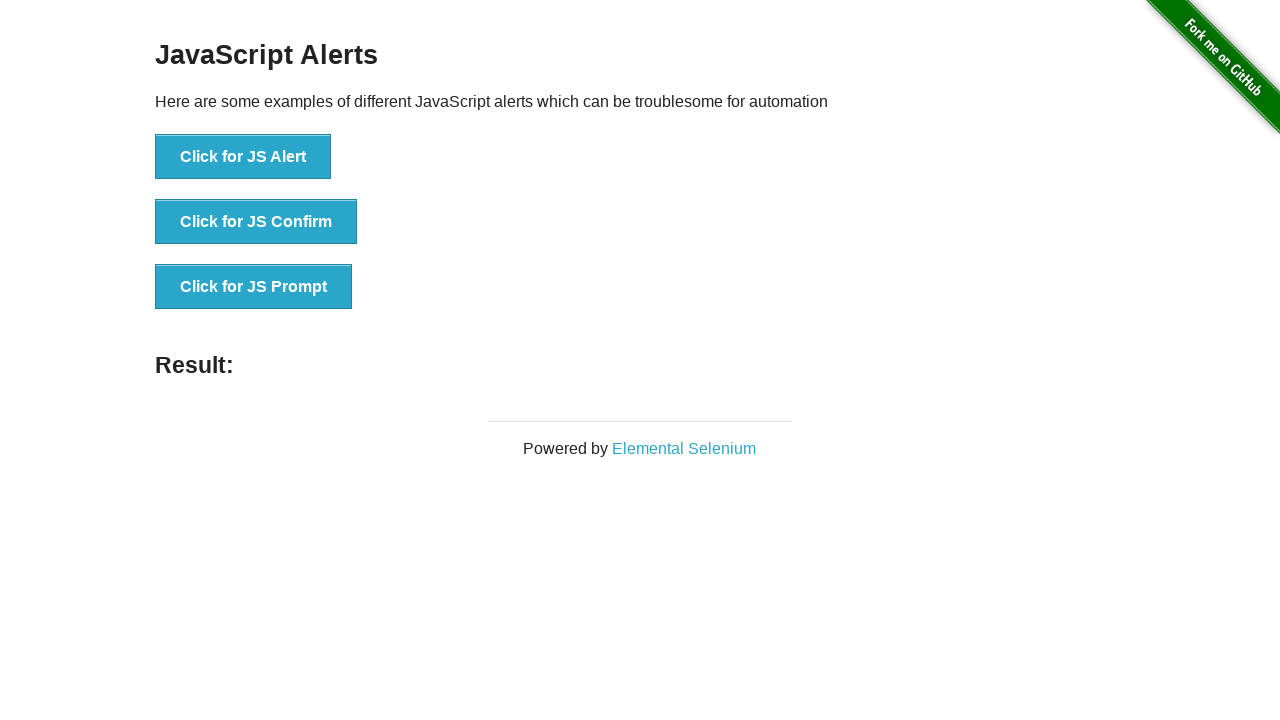

Set up dialog handler to accept prompts with text 'Alohaaaa'
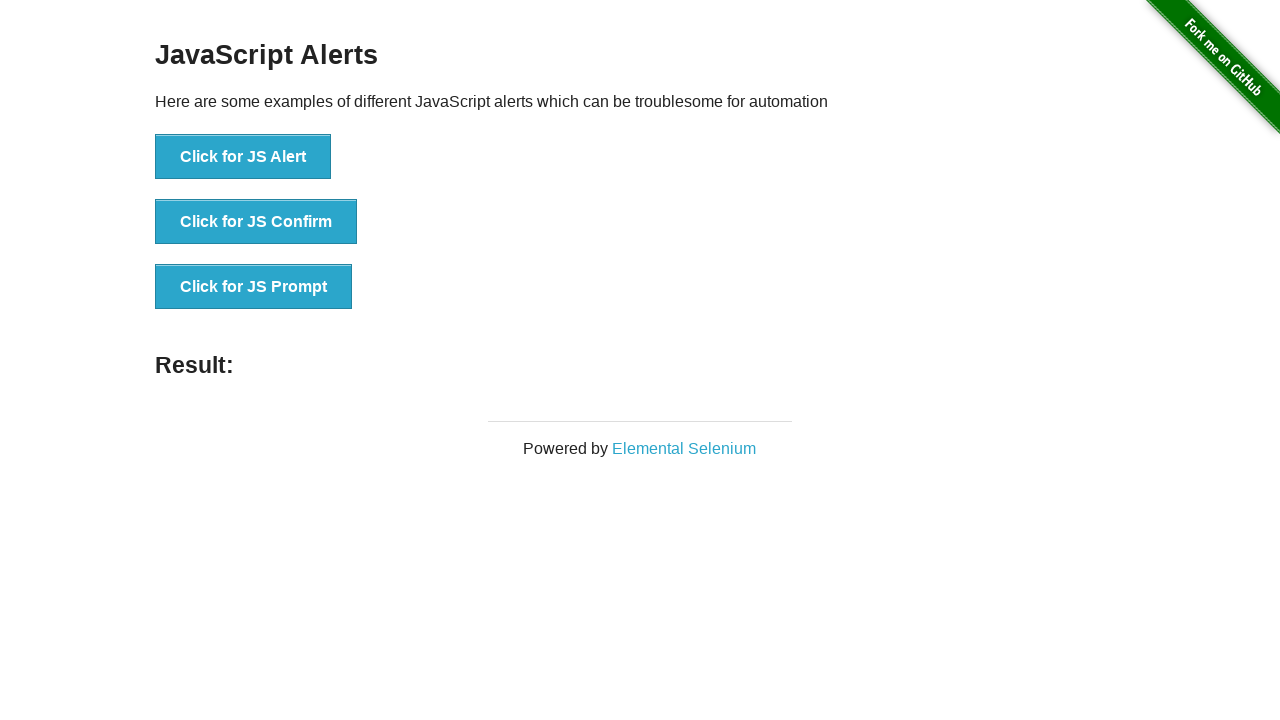

Clicked button to trigger JavaScript prompt at (254, 287) on xpath=//button[@onclick='jsPrompt()']
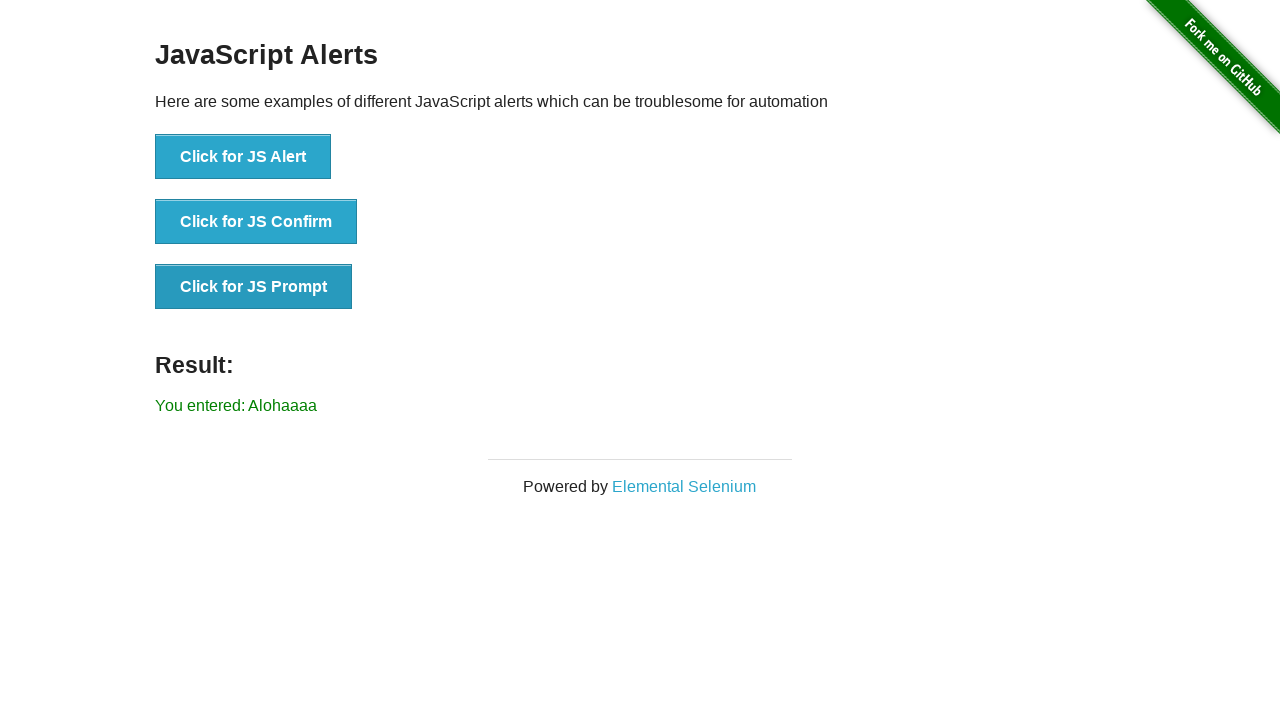

Prompt was accepted and result displayed
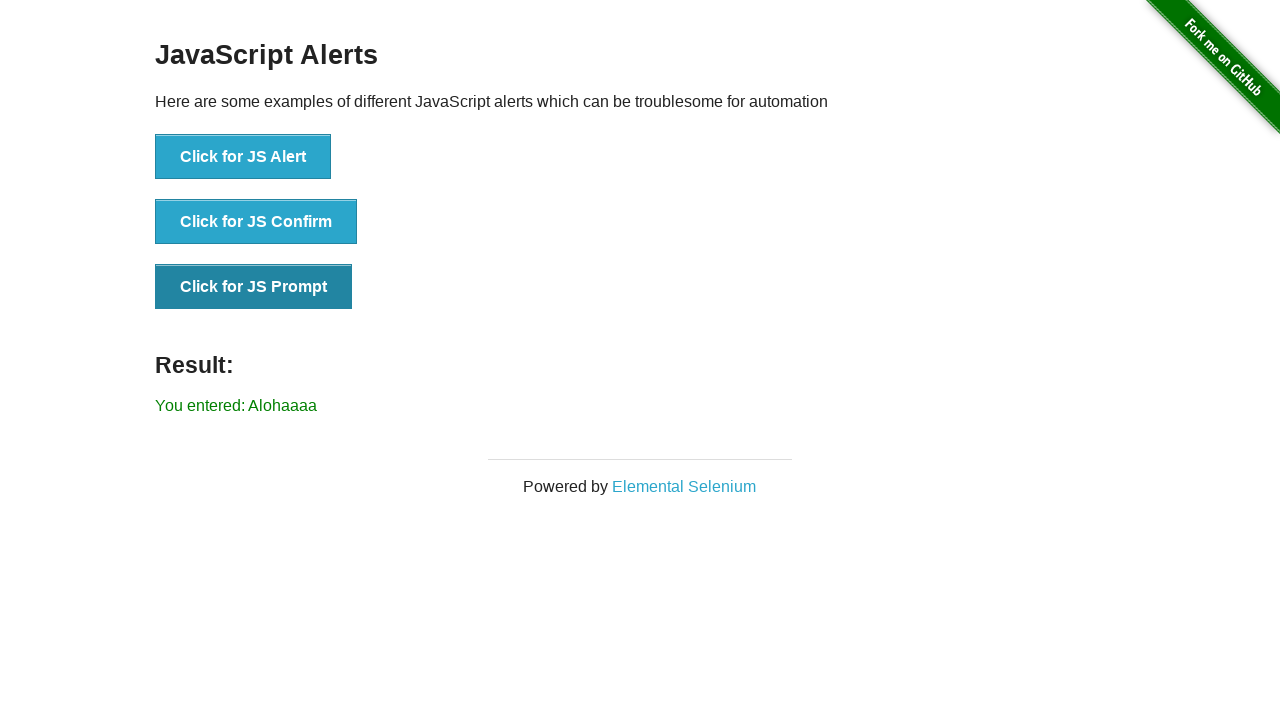

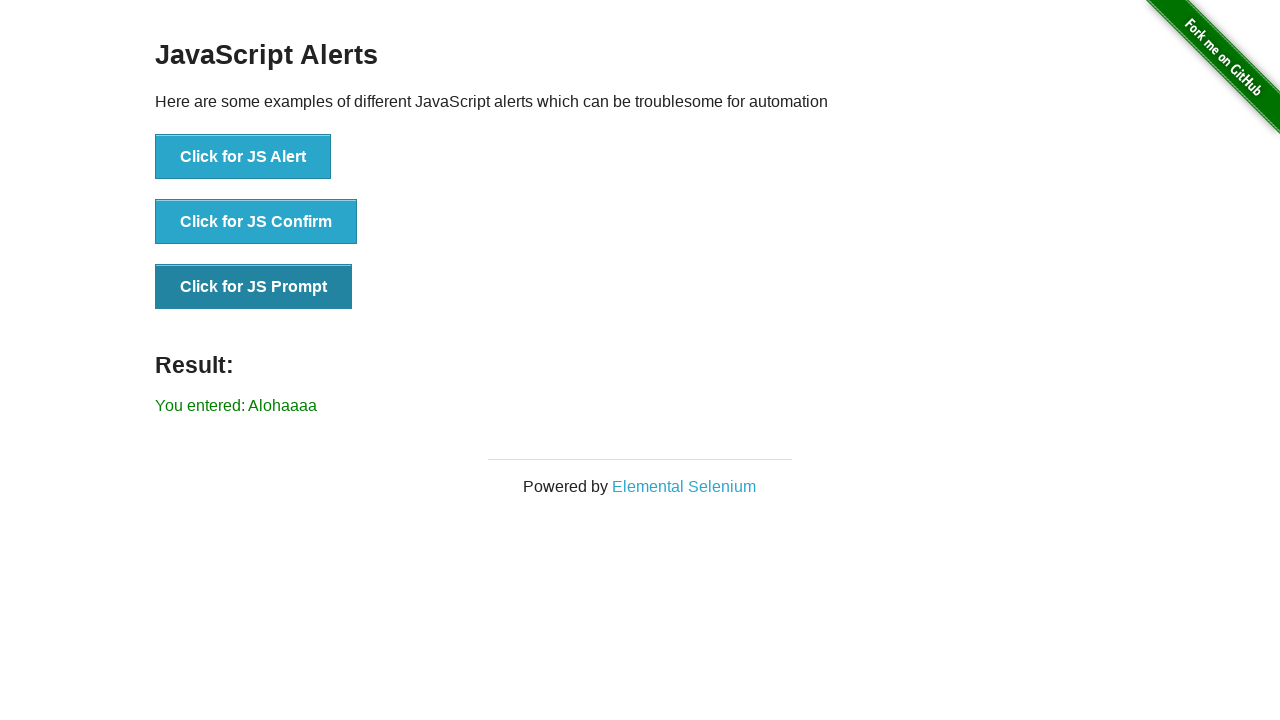